Fills out a complete registration form with personal information including name, address, email, phone, gender, hobbies, and password fields, then submits the form

Starting URL: http://demo.automationtesting.in/Register.html

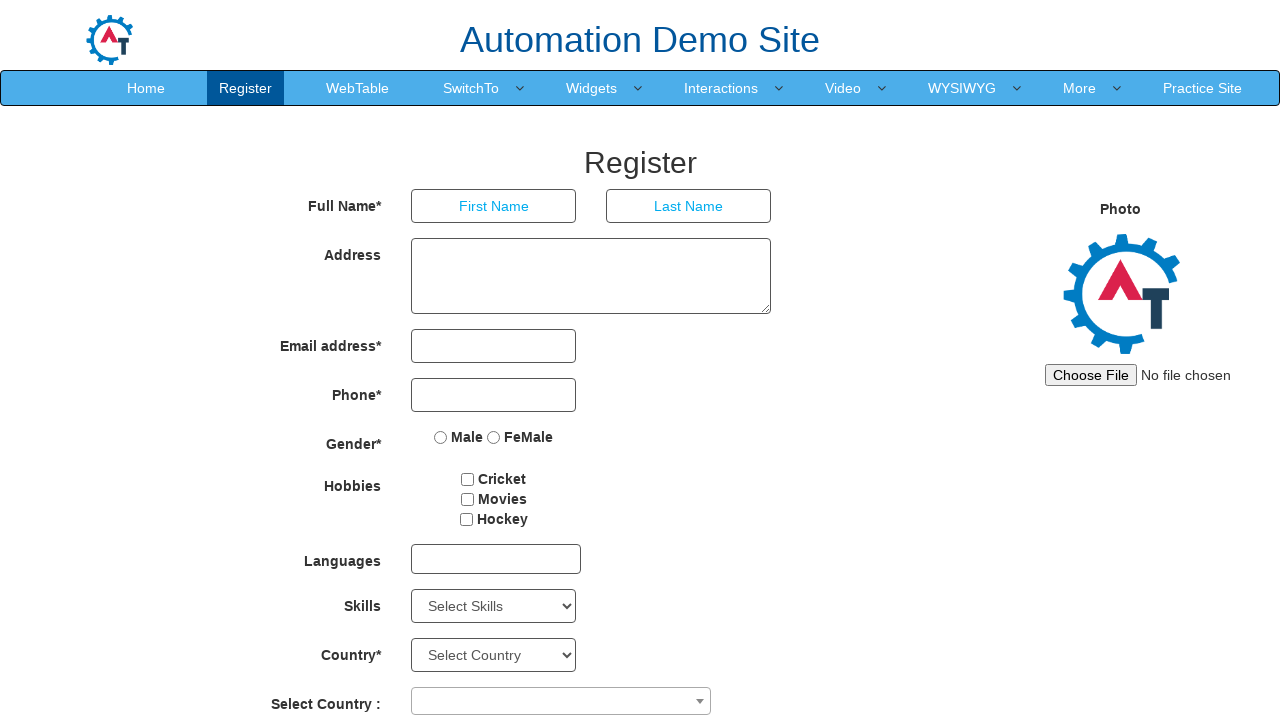

Filled first name field with 'John' on //input[@placeholder='First Name']
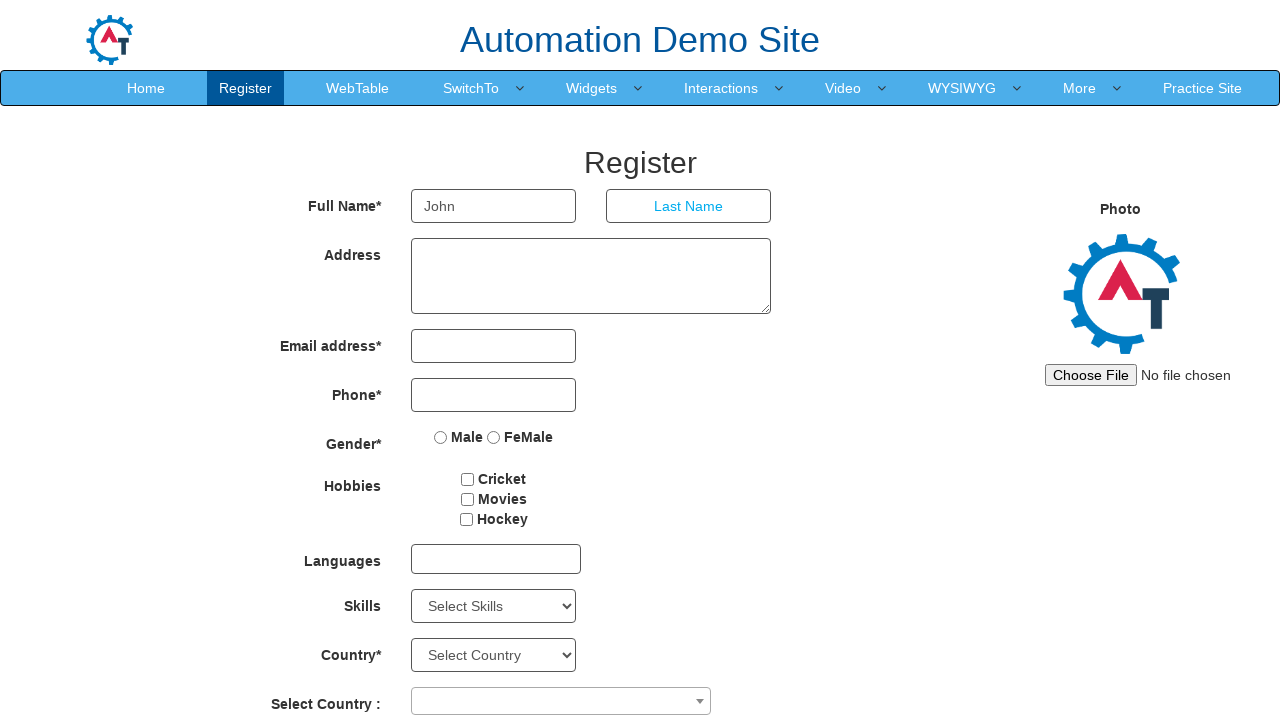

Filled last name field with 'Smith' on //input[@placeholder='Last Name']
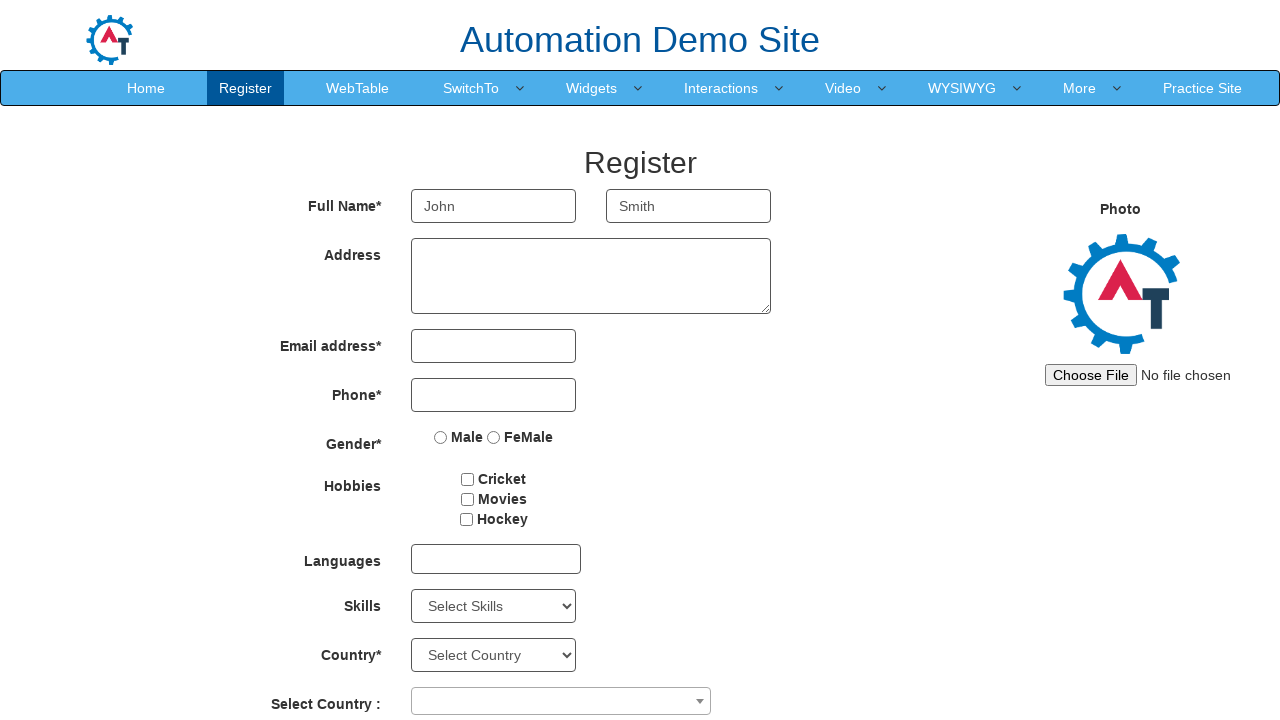

Filled address field with complete address on //textarea[@rows='3']
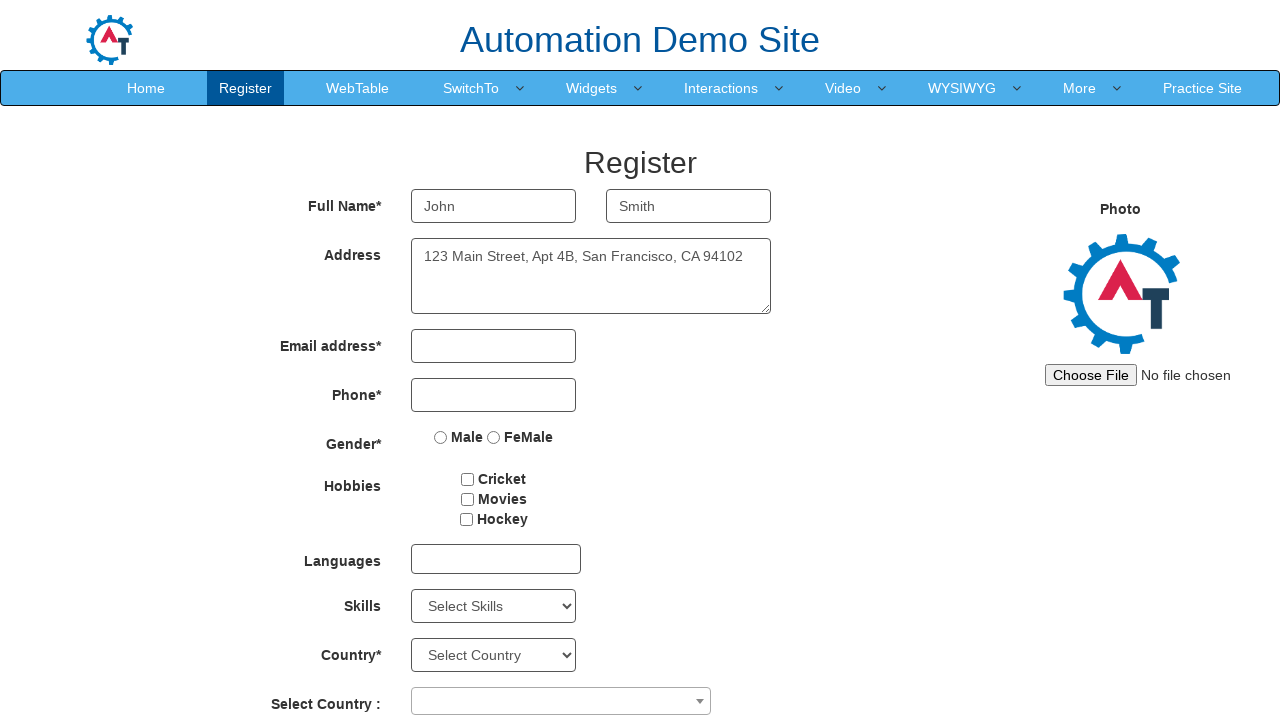

Filled email field with 'john.smith2024@example.com' on //input[@type='email']
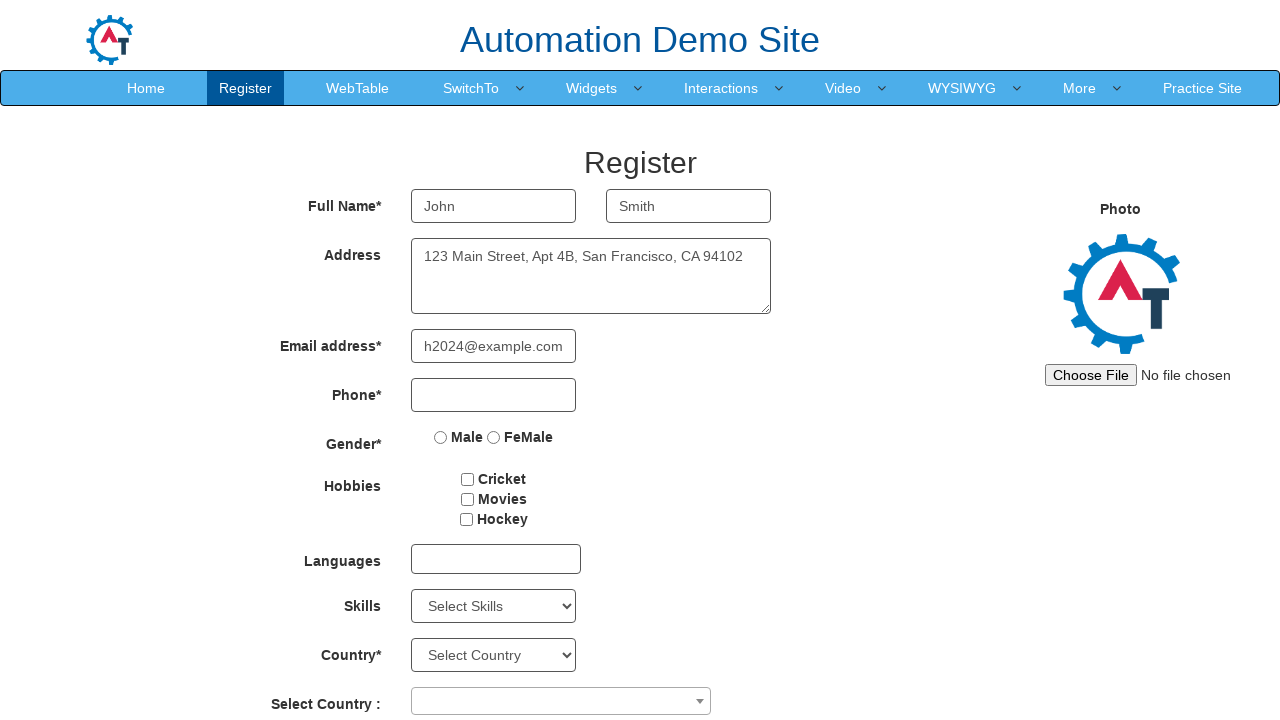

Filled phone number field with '4155551234' on //input[@type='tel']
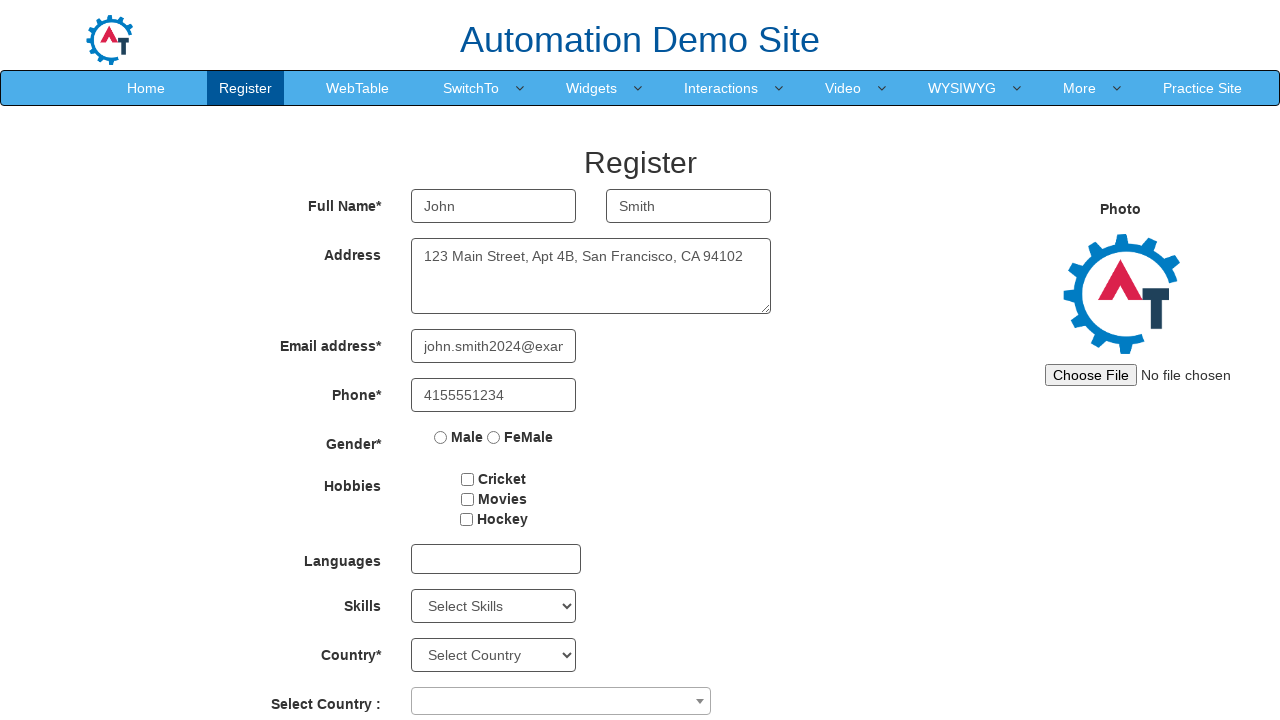

Selected Male gender radio button at (441, 437) on (//input[@type='radio'])[1]
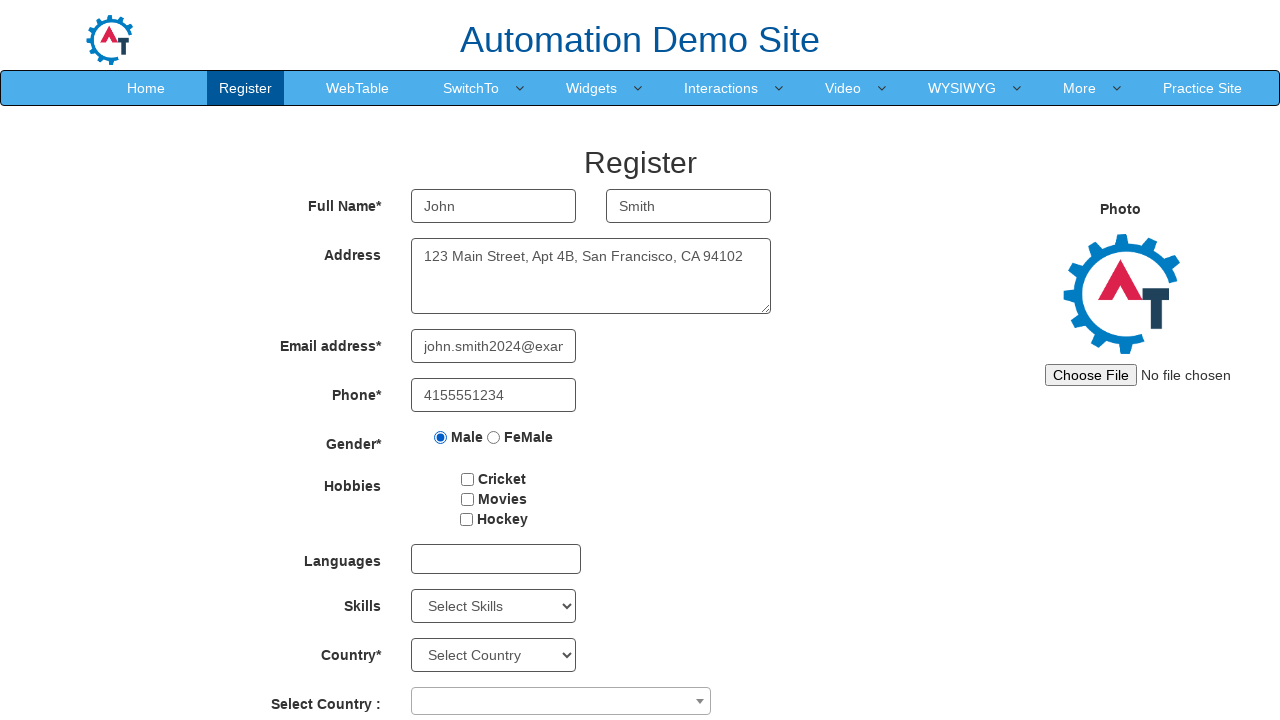

Checked Cricket hobby checkbox at (468, 479) on xpath=//input[@id='checkbox1']
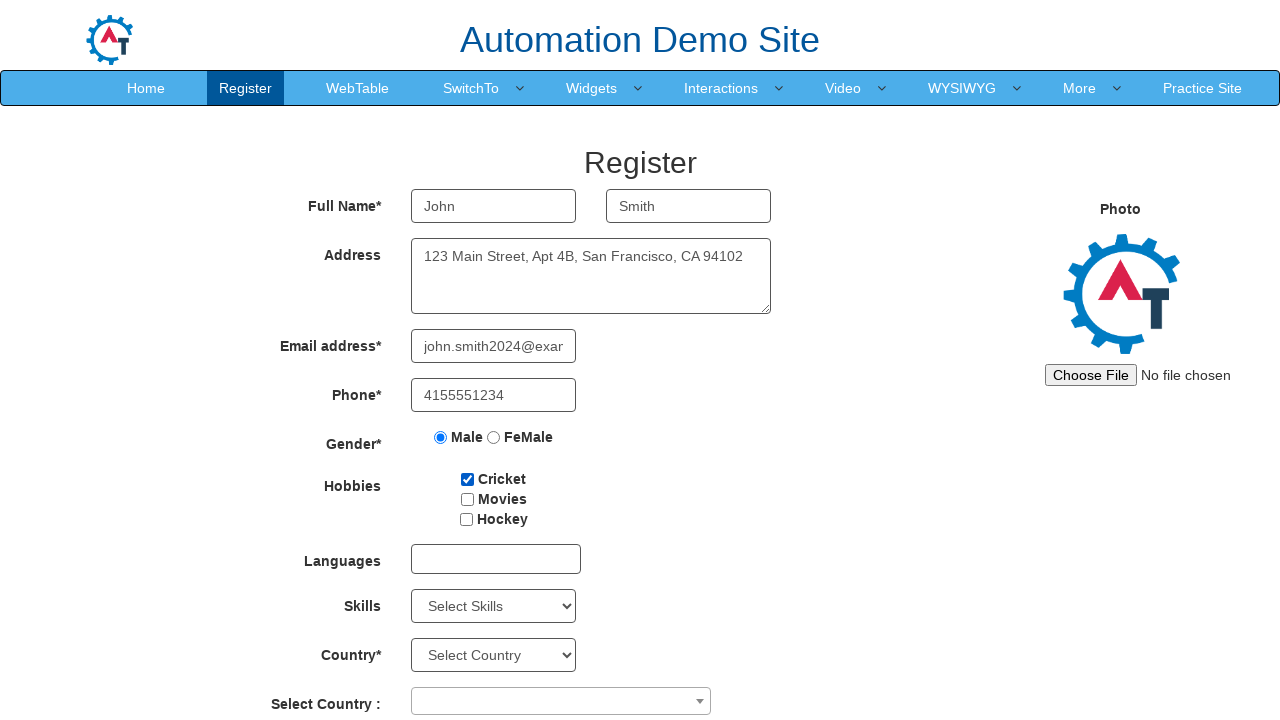

Checked Movies hobby checkbox at (467, 499) on xpath=//input[@id='checkbox2']
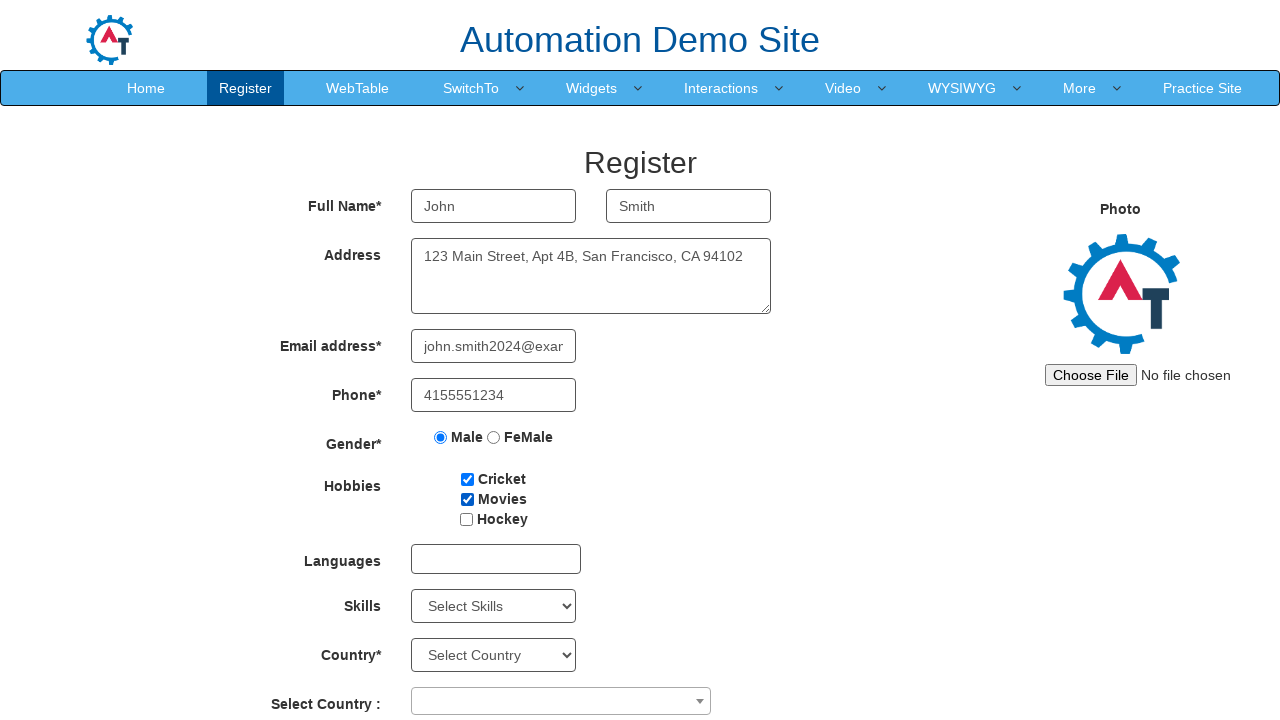

Filled password field with secure password on //input[@id='firstpassword']
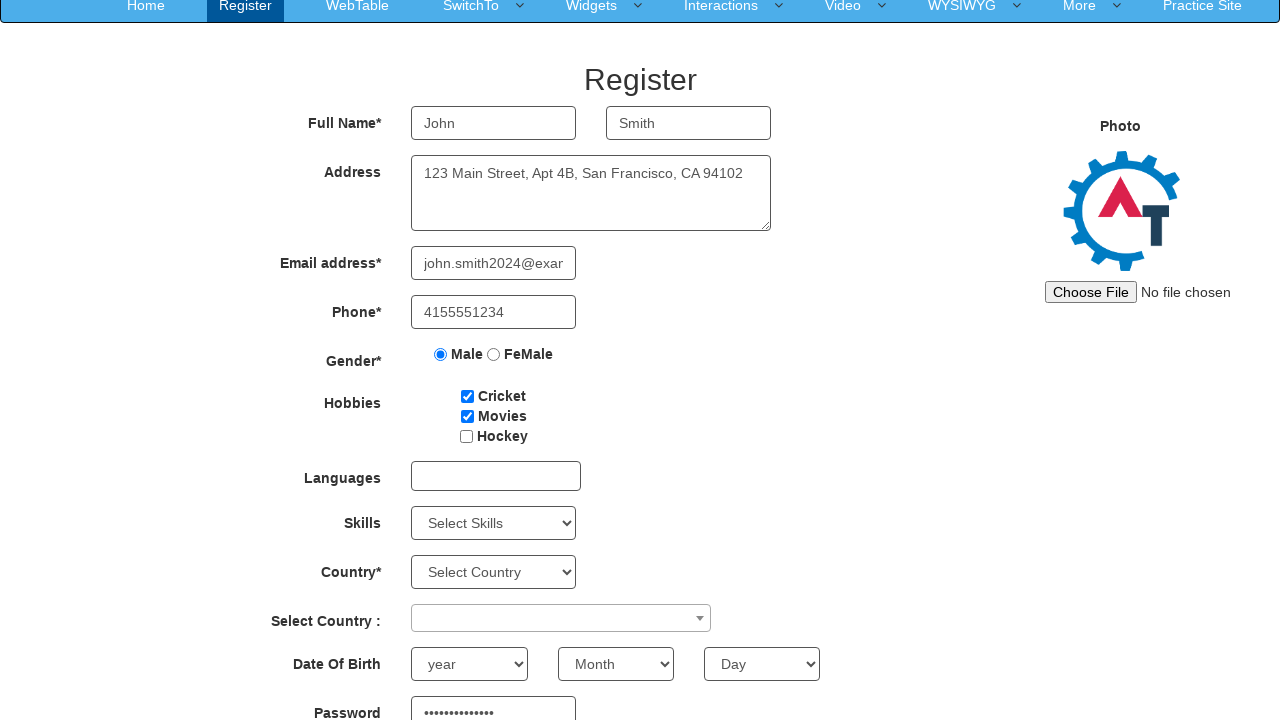

Filled confirm password field with matching password on //input[@id='secondpassword']
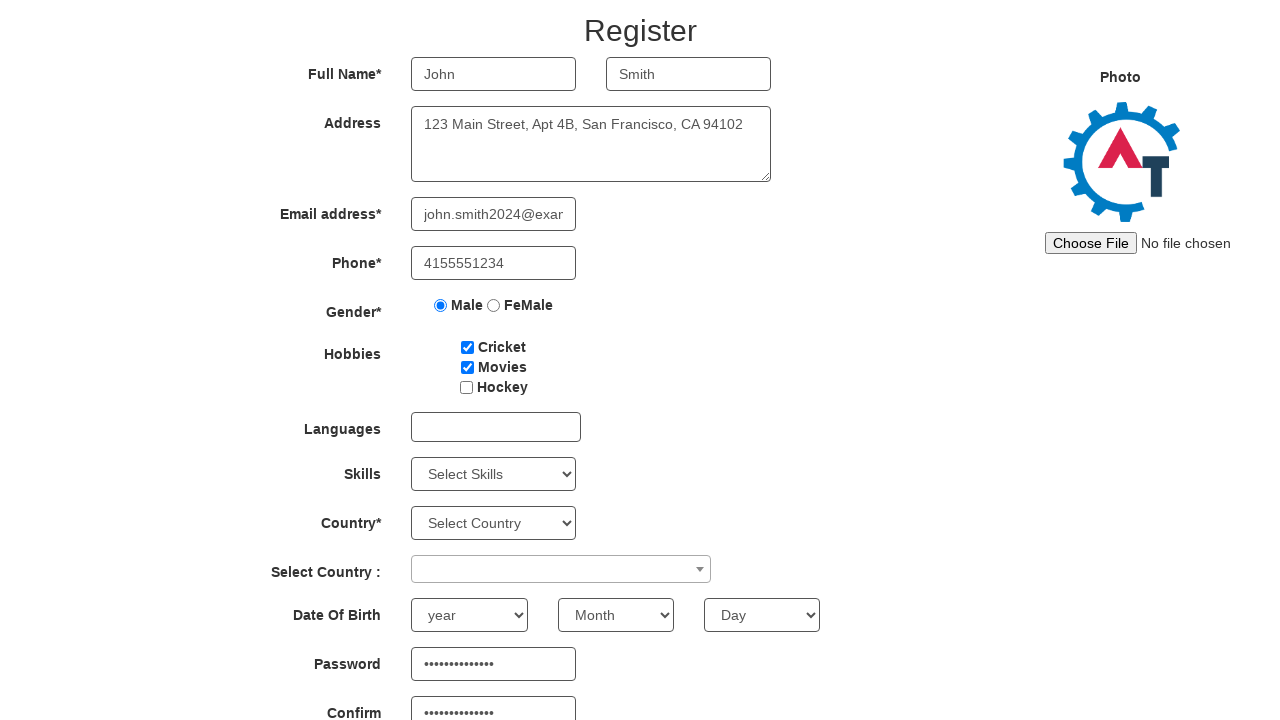

Clicked submit button to register the form at (572, 623) on xpath=//button[@type='submit']
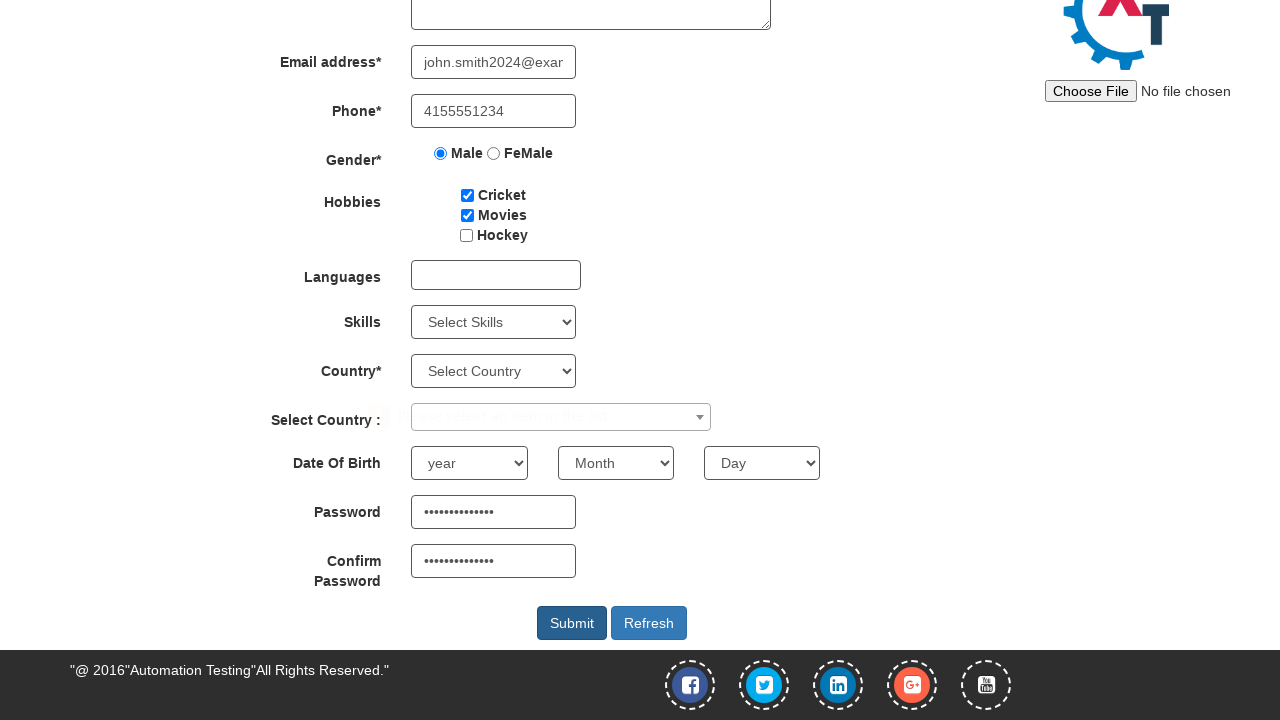

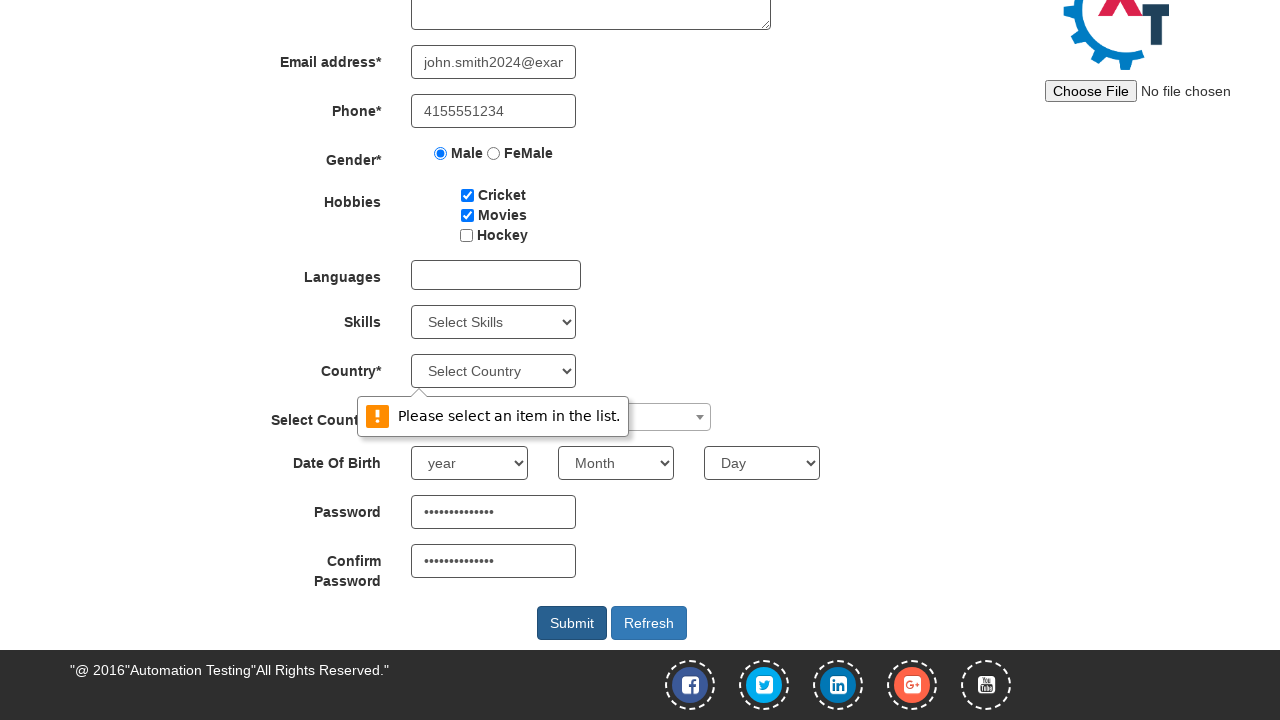